Tests geolocation functionality by clicking a button to get coordinates and waiting for them to be displayed

Starting URL: https://bonigarcia.dev/selenium-webdriver-java/geolocation.html

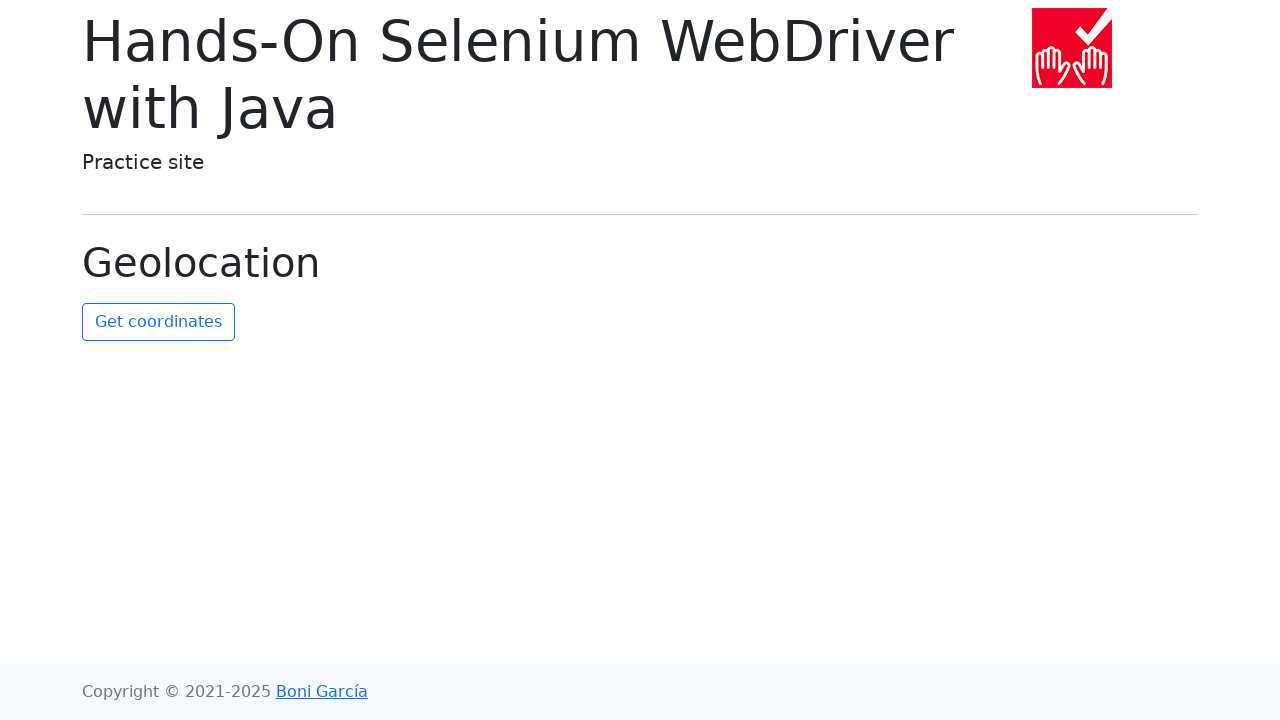

Clicked button to get geolocation coordinates at (158, 322) on #get-coordinates
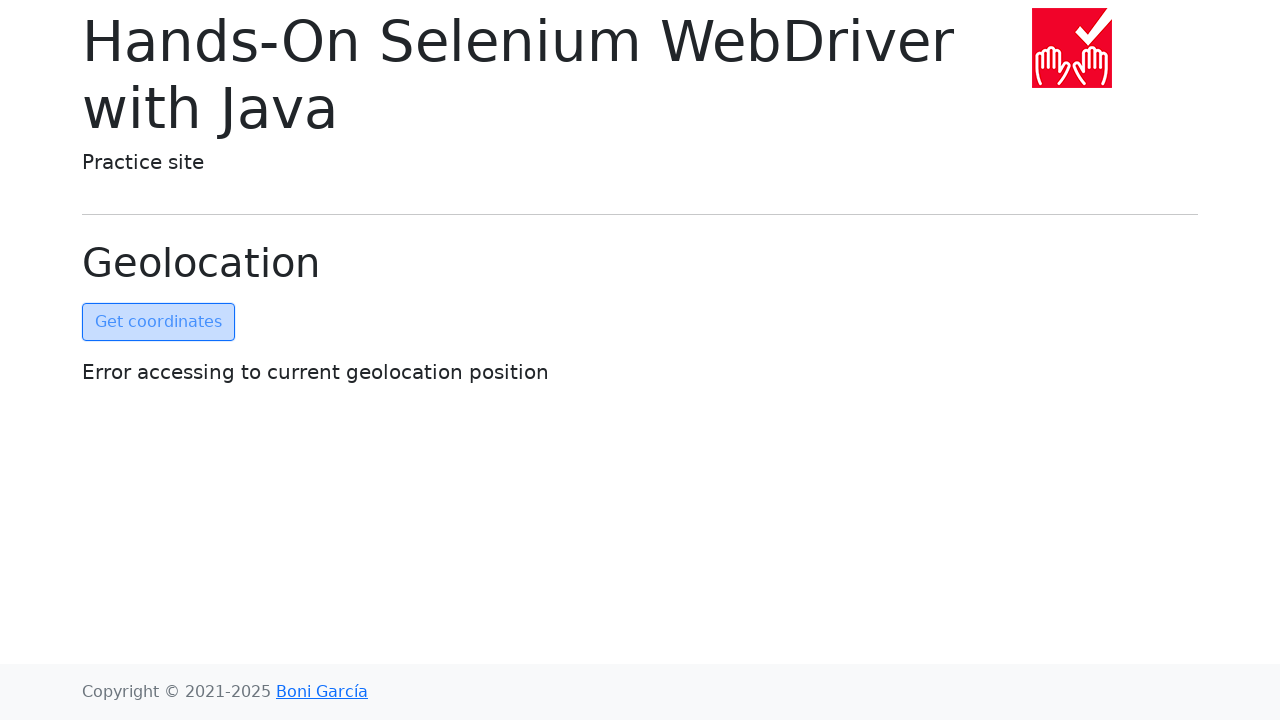

Waited for geolocation coordinates to be displayed
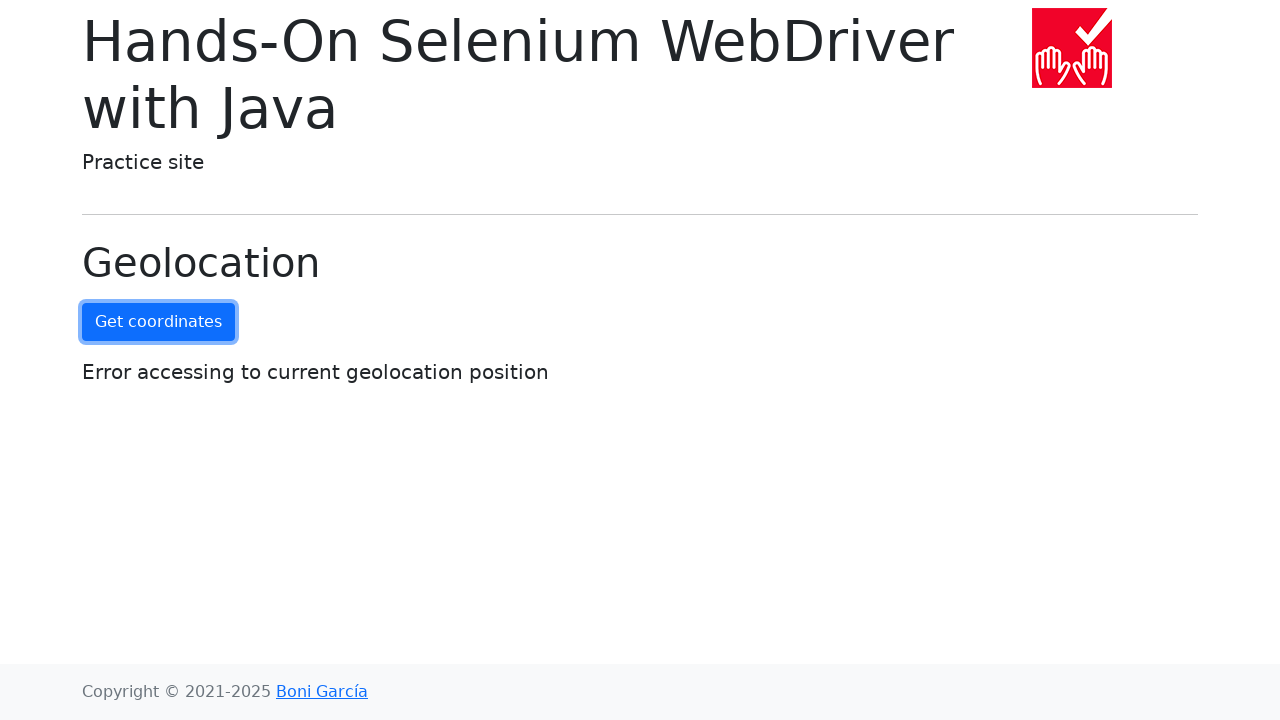

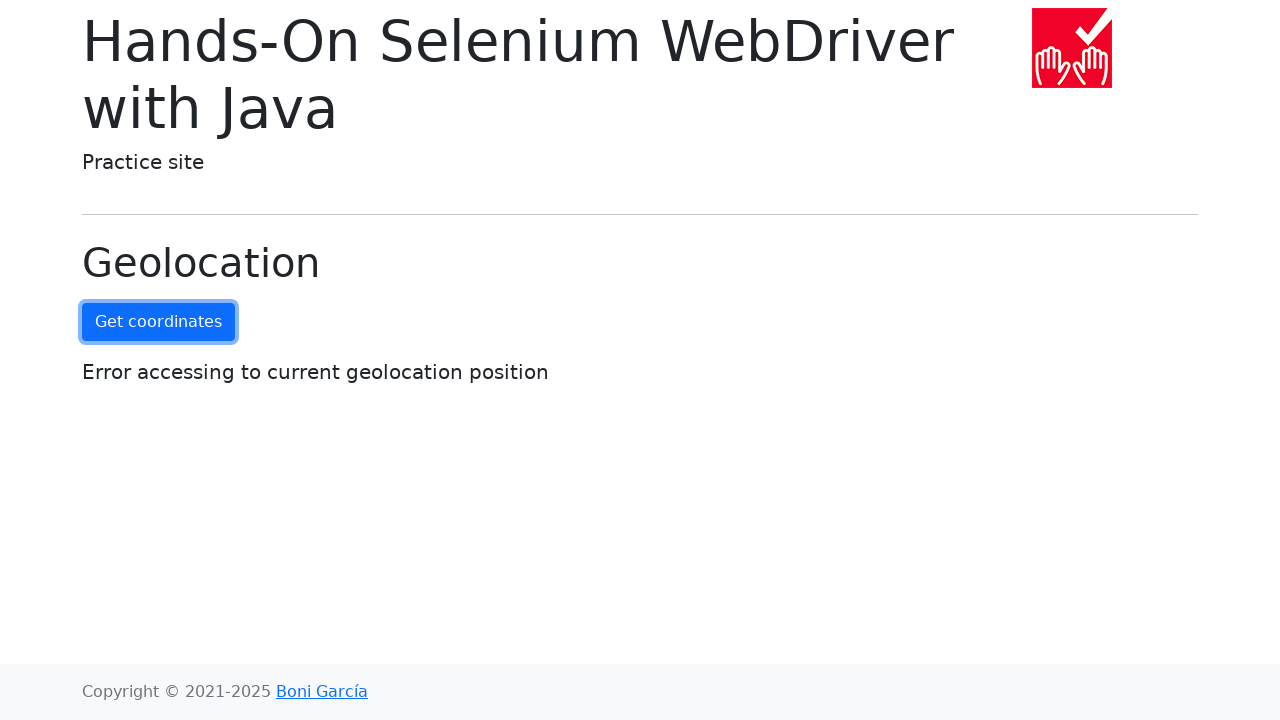